Tests input field functionality on LeafGround practice site by entering a name into a text input field

Starting URL: https://www.leafground.com/input.xhtml

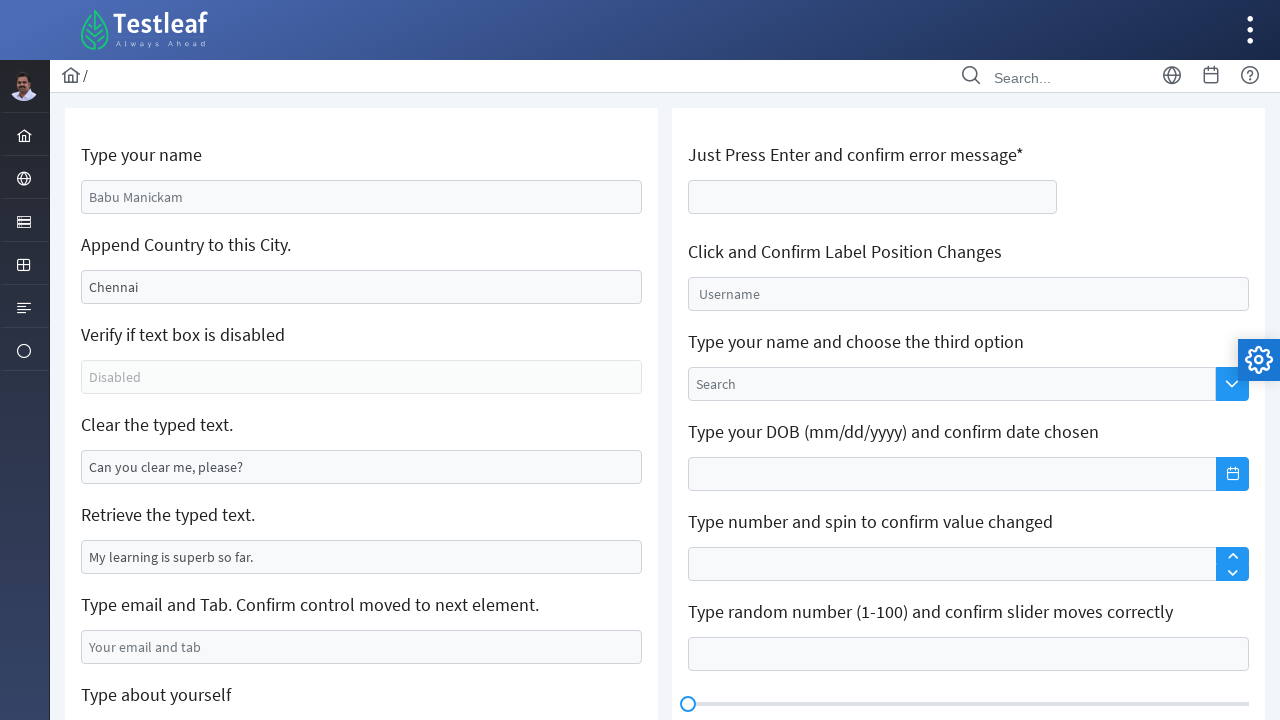

Filled name input field with 'Santhosh Kumar' on #j_idt88\:name
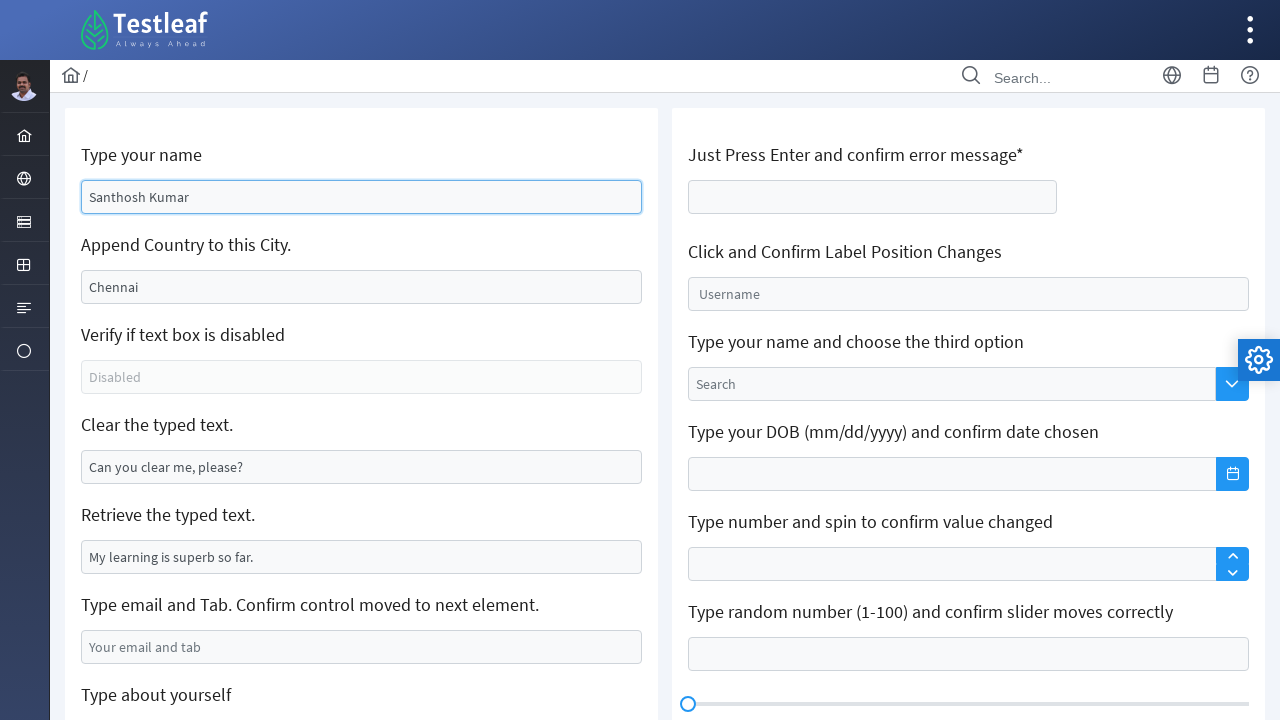

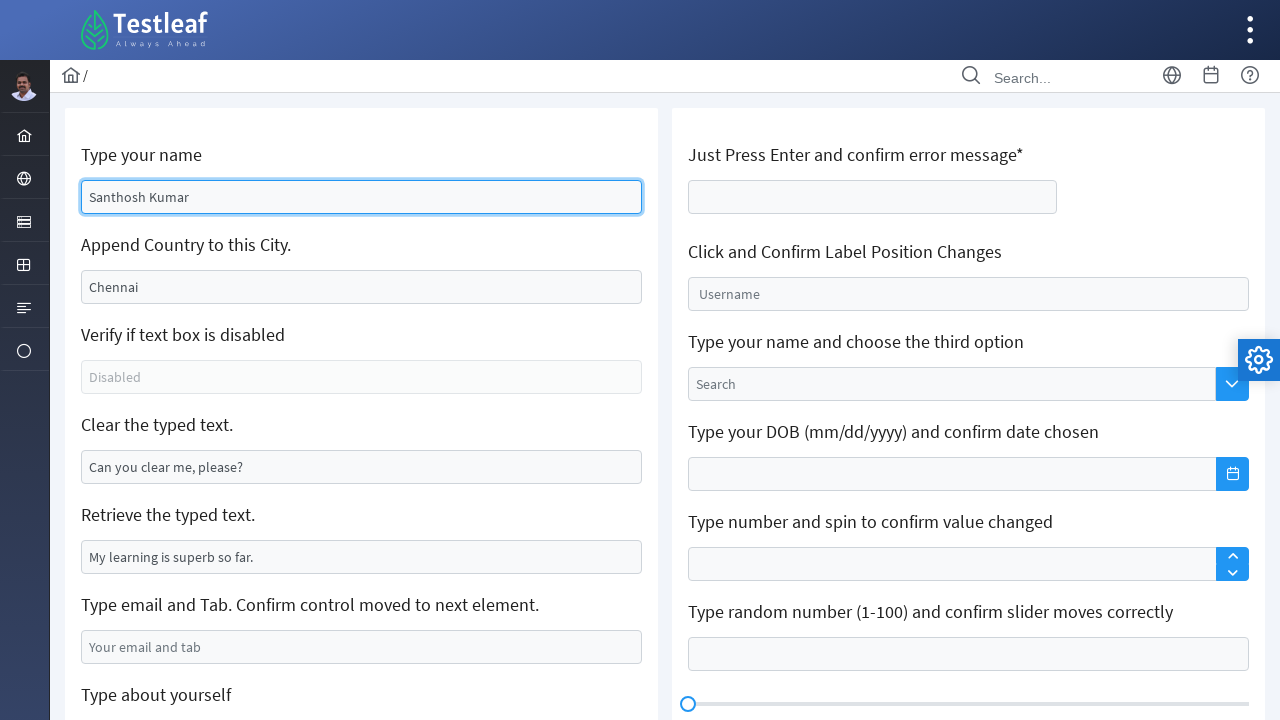